Clicks on Samsung Galaxy S6 product, verifies product details (image, title, price, specifications), and adds the item to cart

Starting URL: https://www.demoblaze.com/index.html

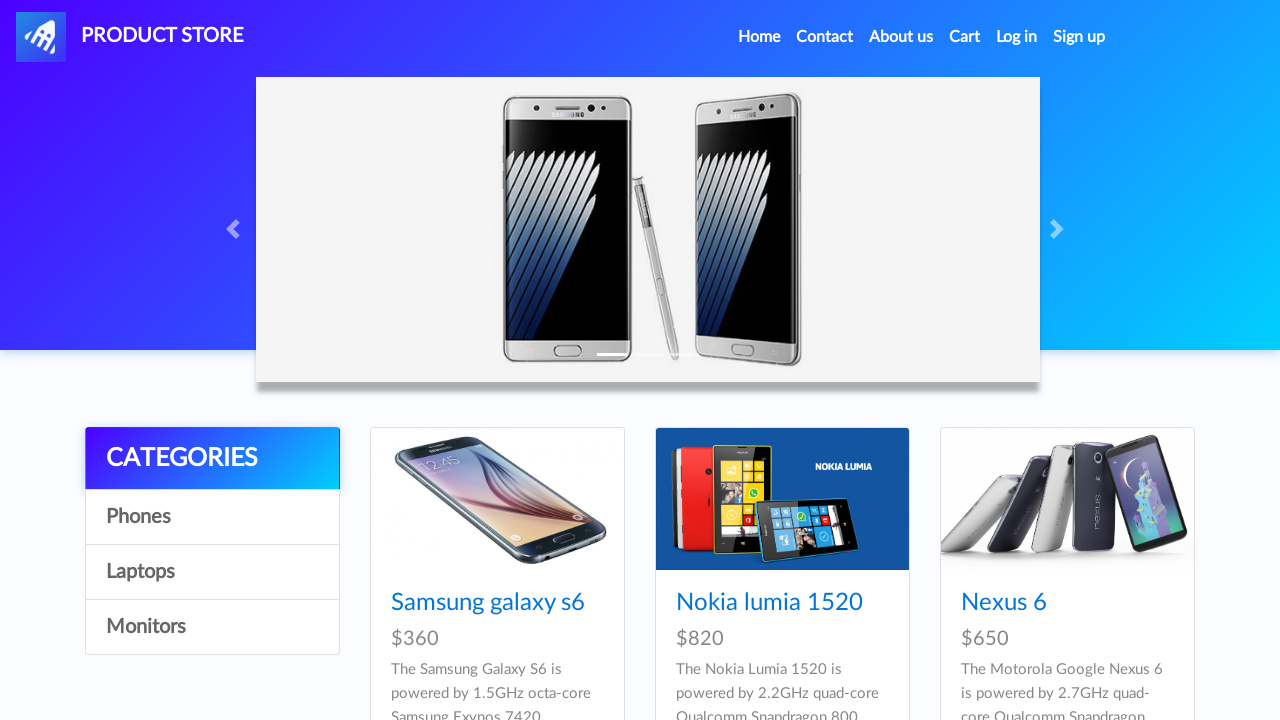

Clicked on Samsung Galaxy S6 product link at (488, 603) on xpath=//*[@id="tbodyid"]/div[1]/div/div/h4/a
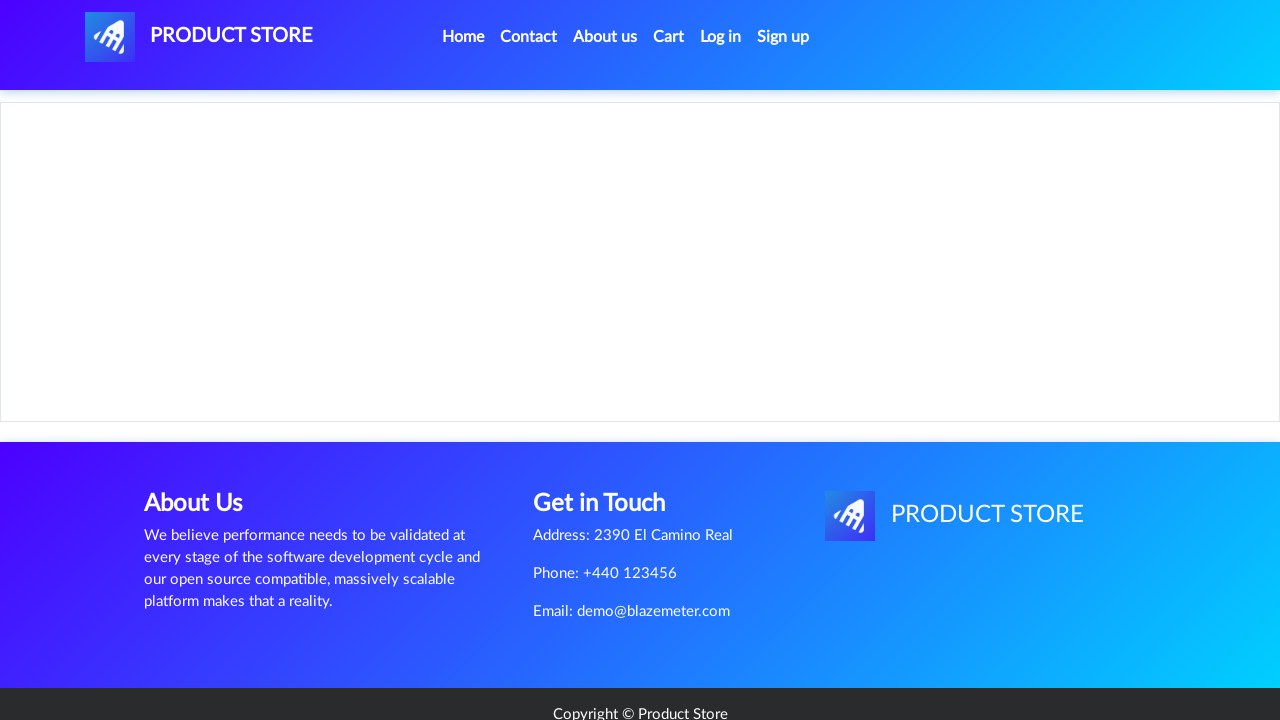

Product image loaded on product page
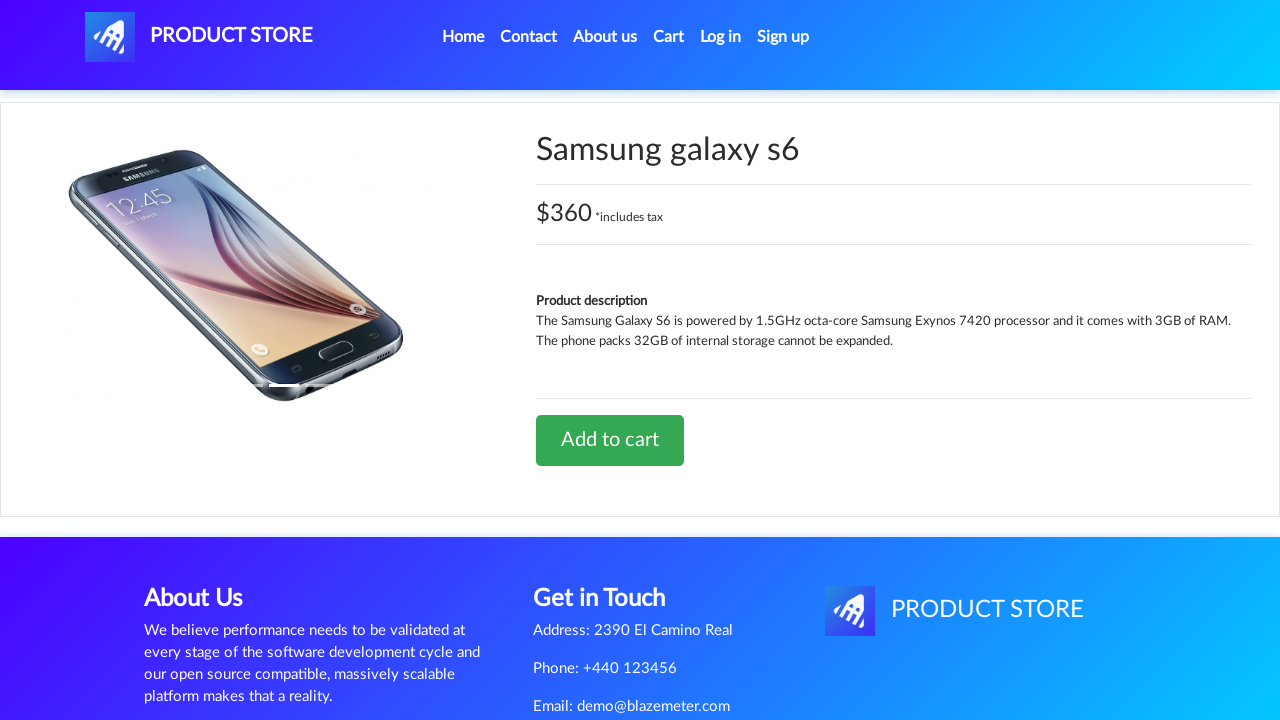

Product title (h2) element is visible
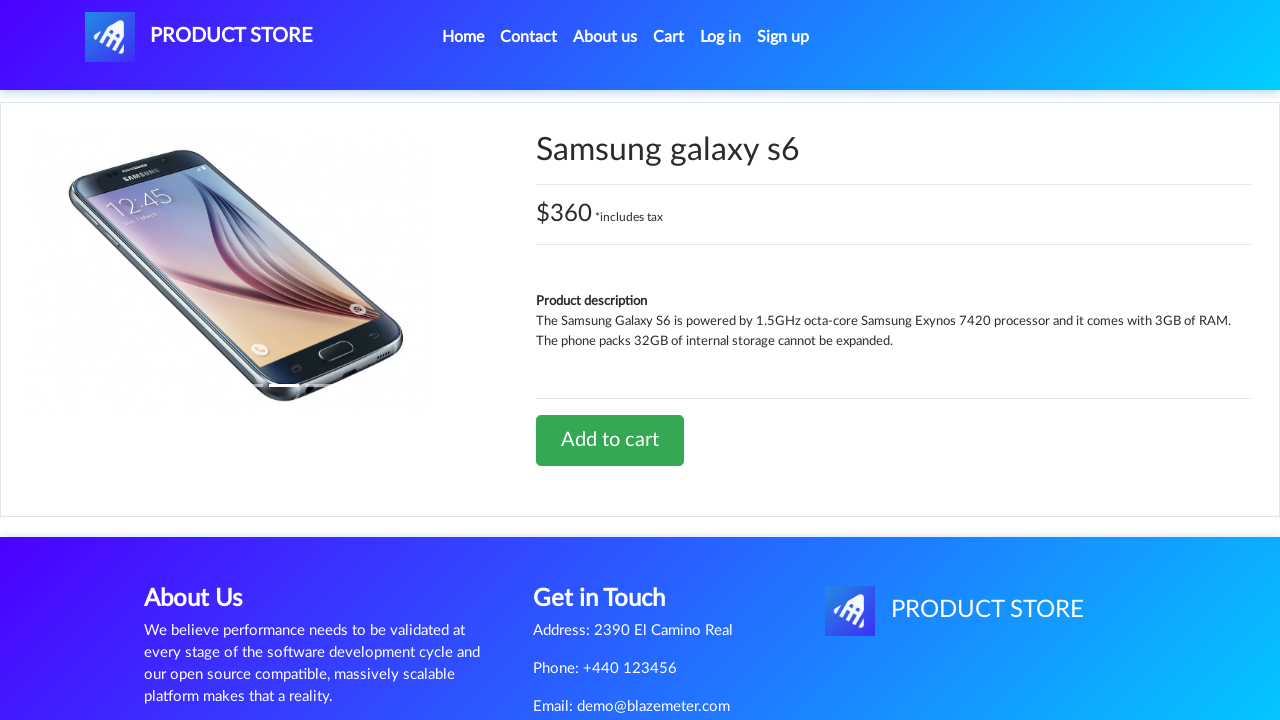

Product price (h3) element is visible
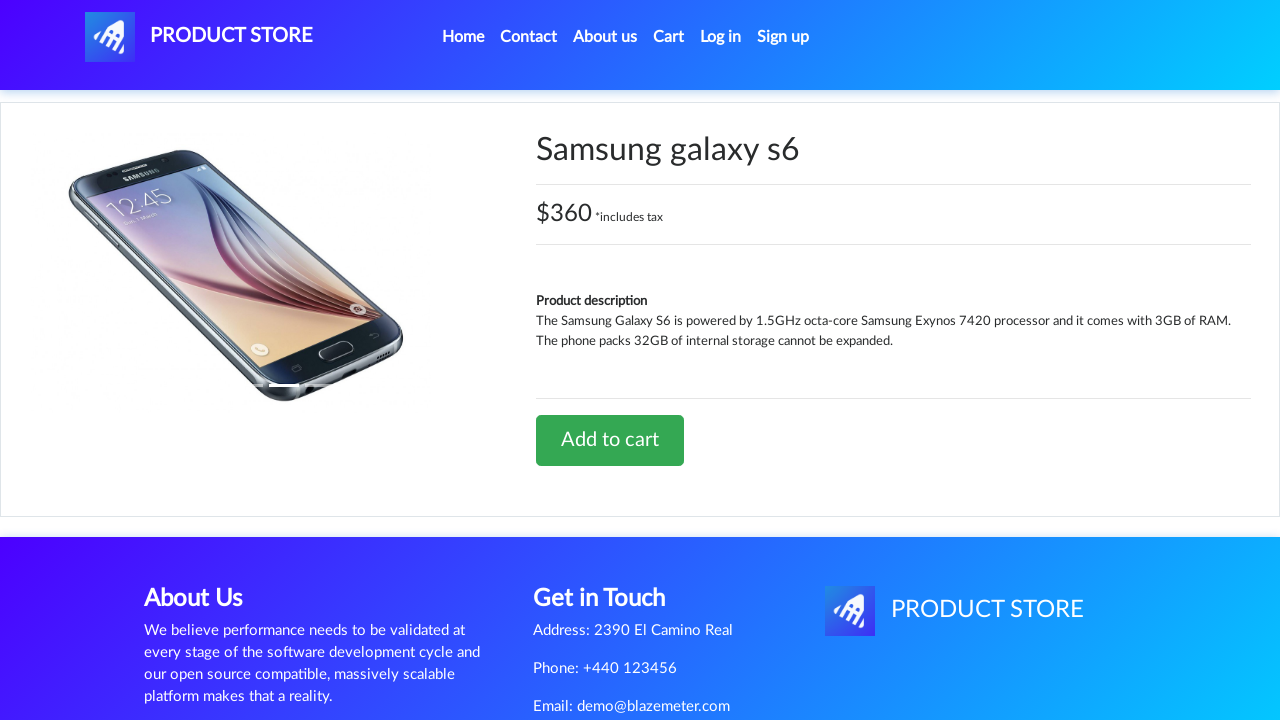

Clicked 'Add to Cart' button at (610, 440) on xpath=//*[@id="tbodyid"]/div[2]/div/a
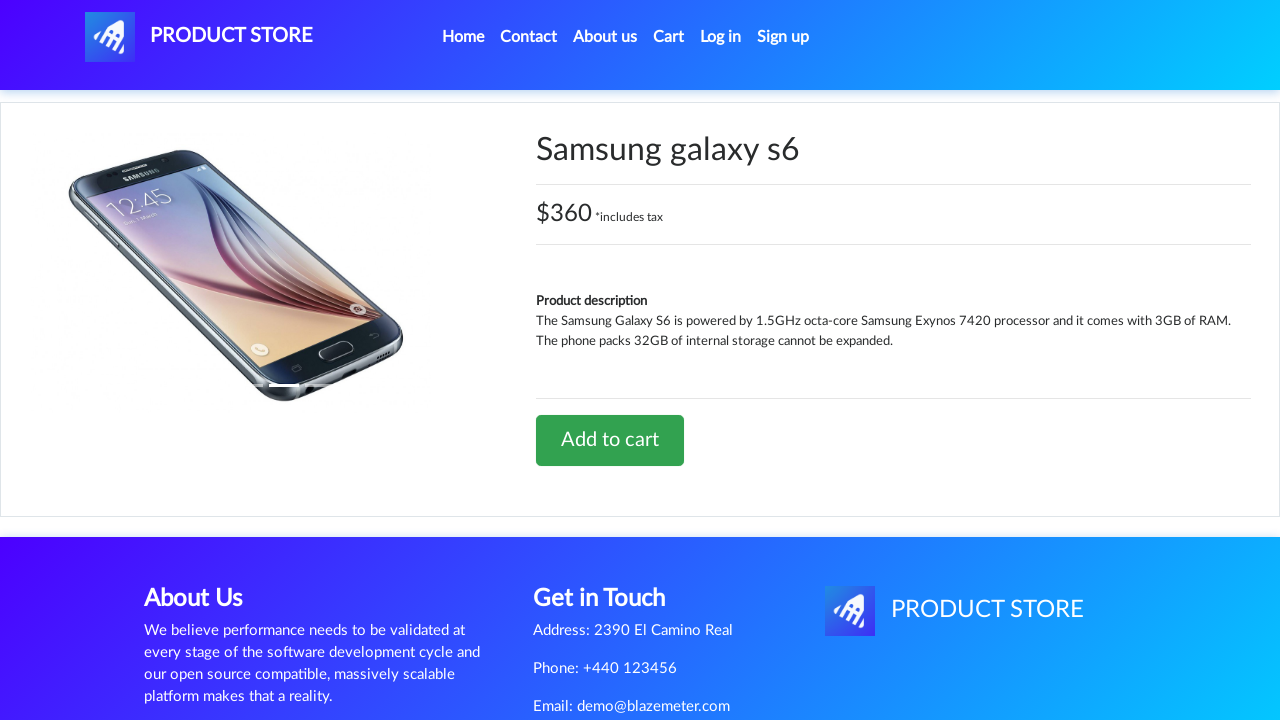

Set up dialog handler to accept alerts
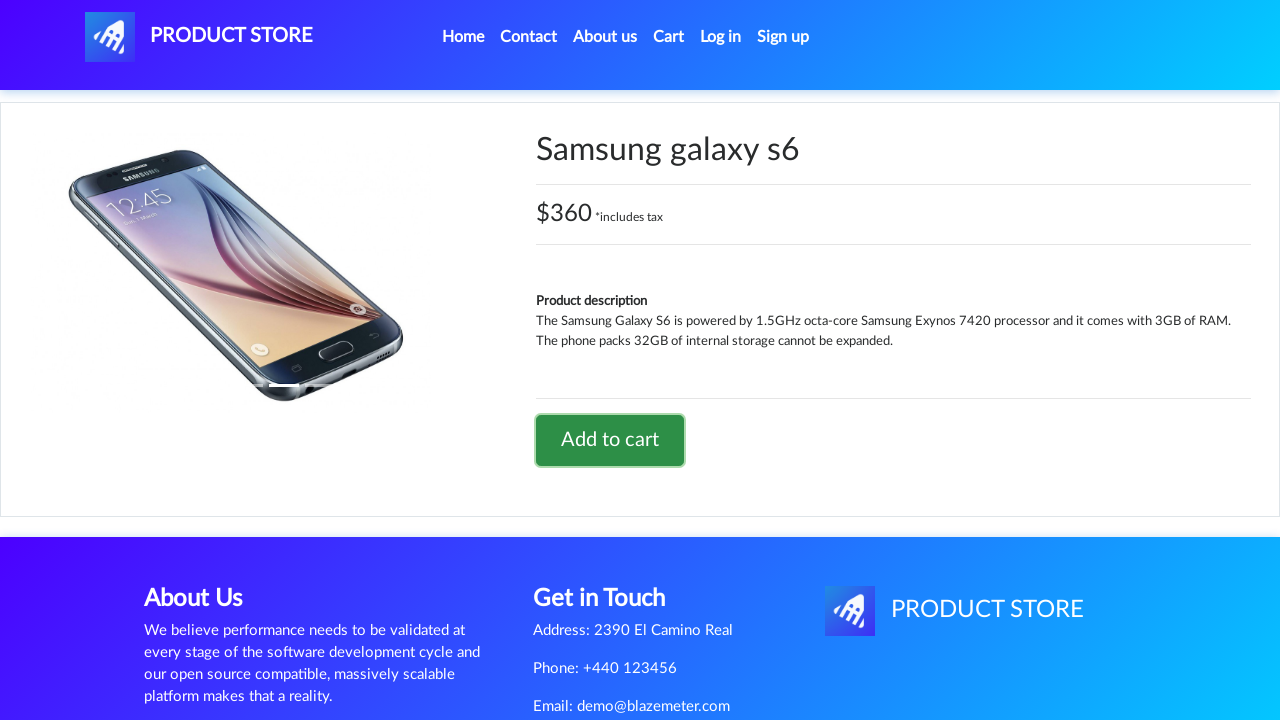

Waited 2 seconds for confirmation
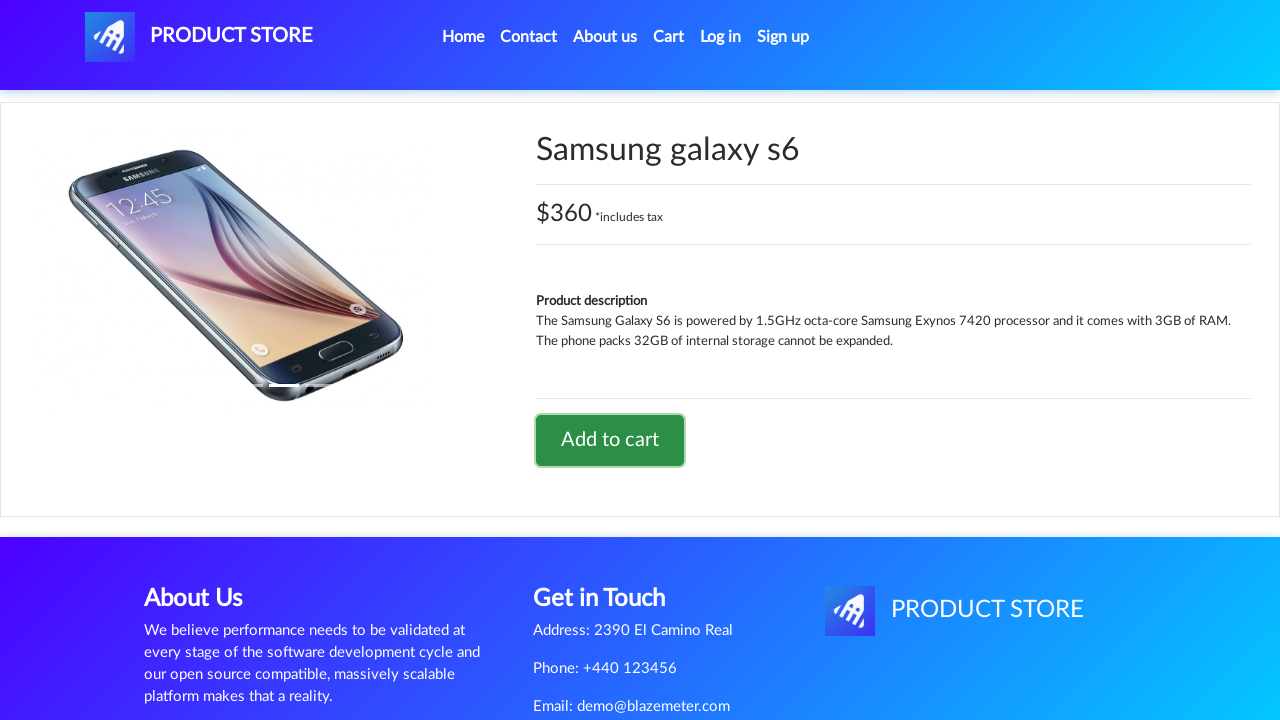

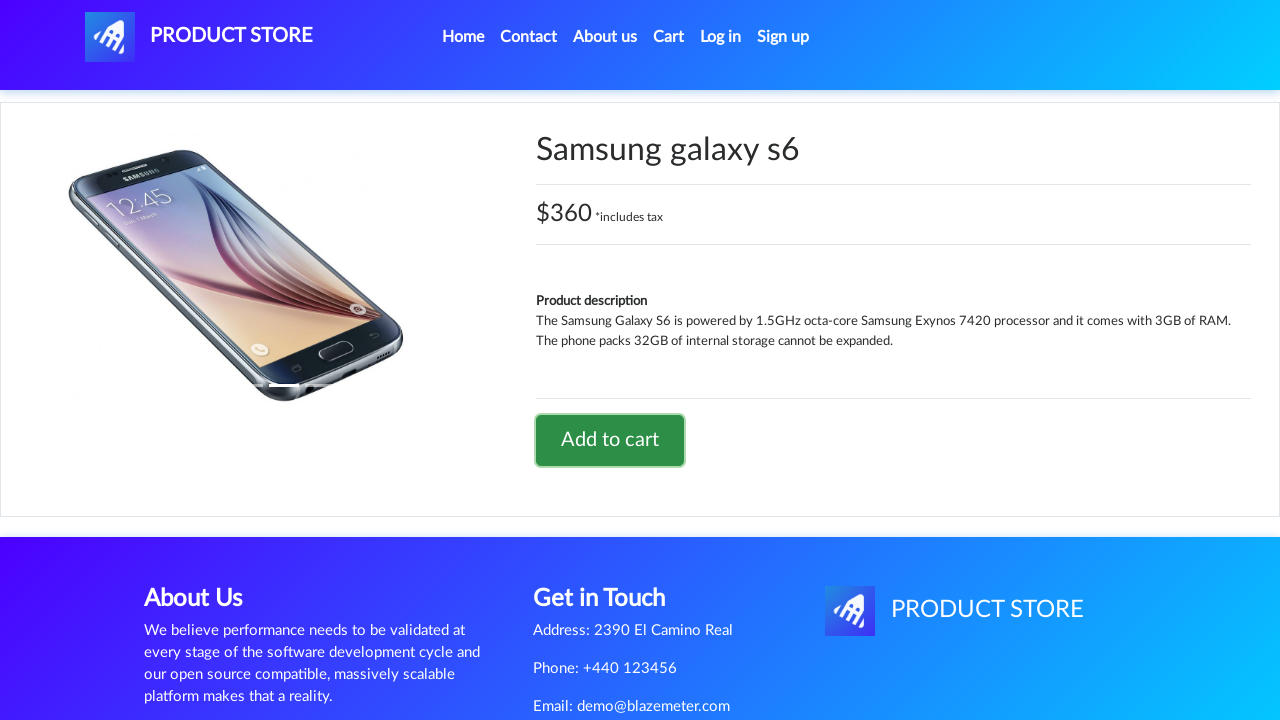